Tests sorting the Due column in descending order by clicking the column header twice and verifying the values are sorted in reverse order.

Starting URL: http://the-internet.herokuapp.com/tables

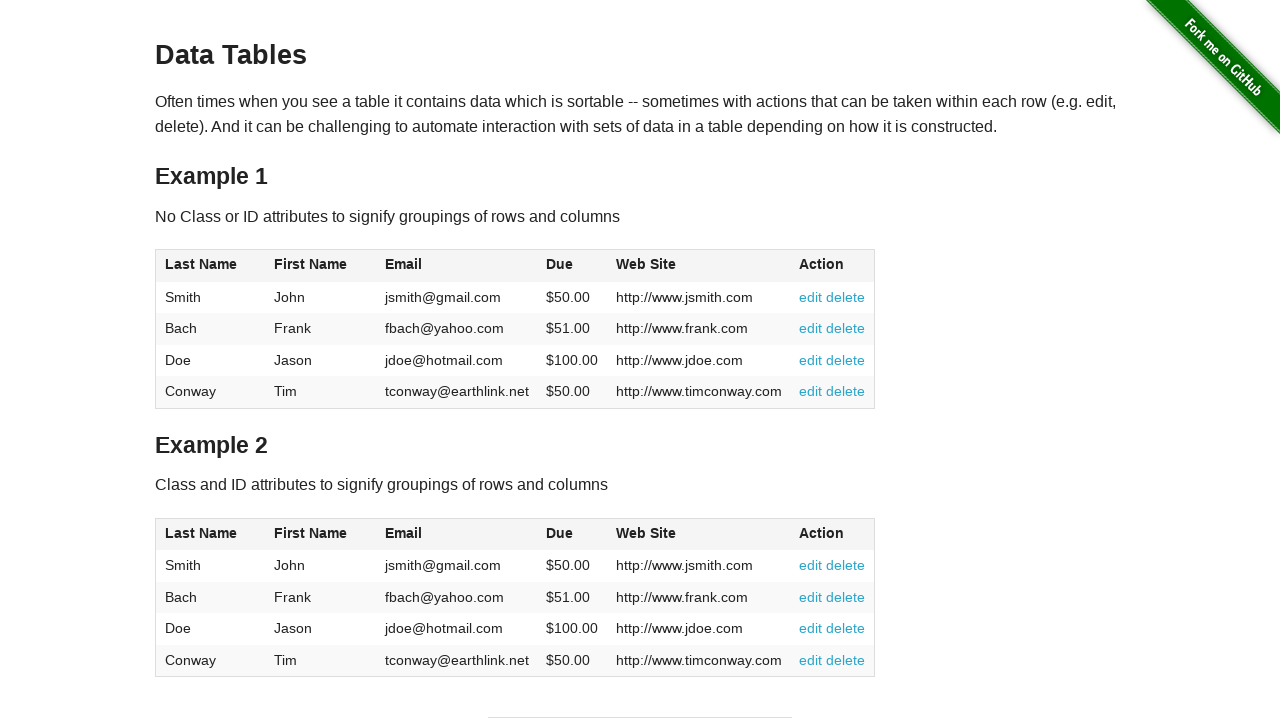

Clicked Due column header first time for ascending sort at (572, 266) on #table1 thead tr th:nth-child(4)
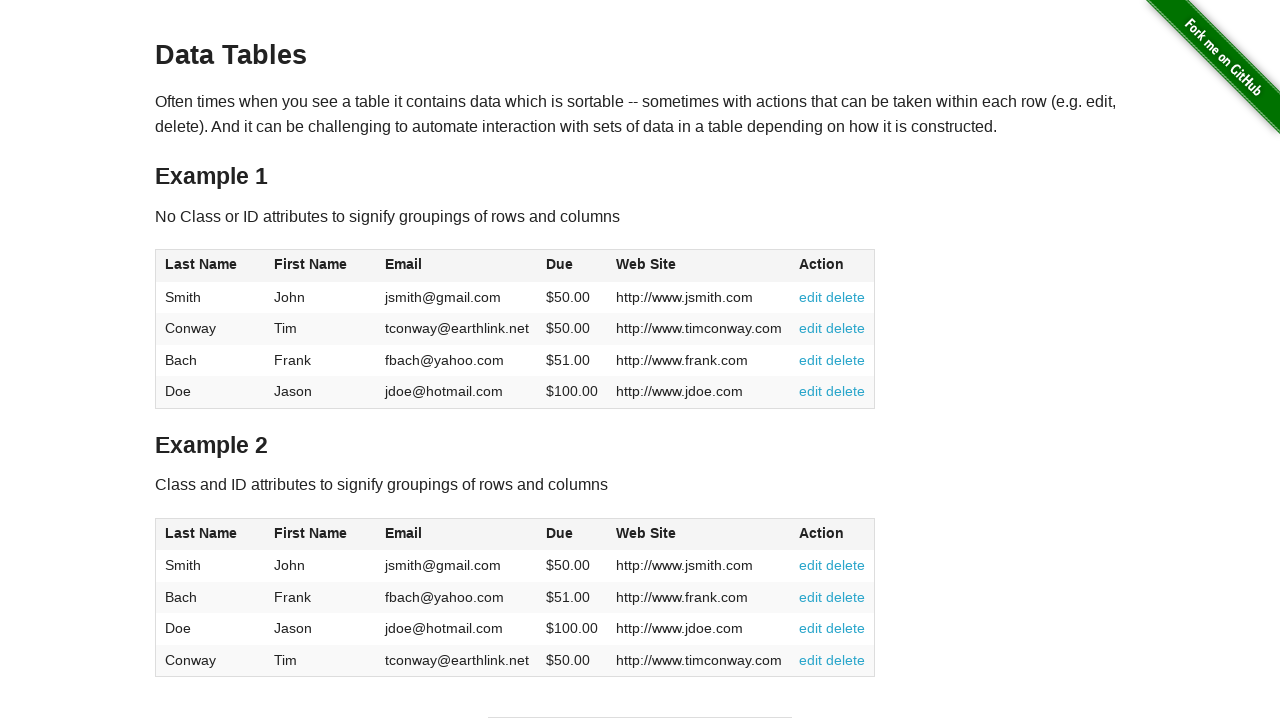

Clicked Due column header second time for descending sort at (572, 266) on #table1 thead tr th:nth-child(4)
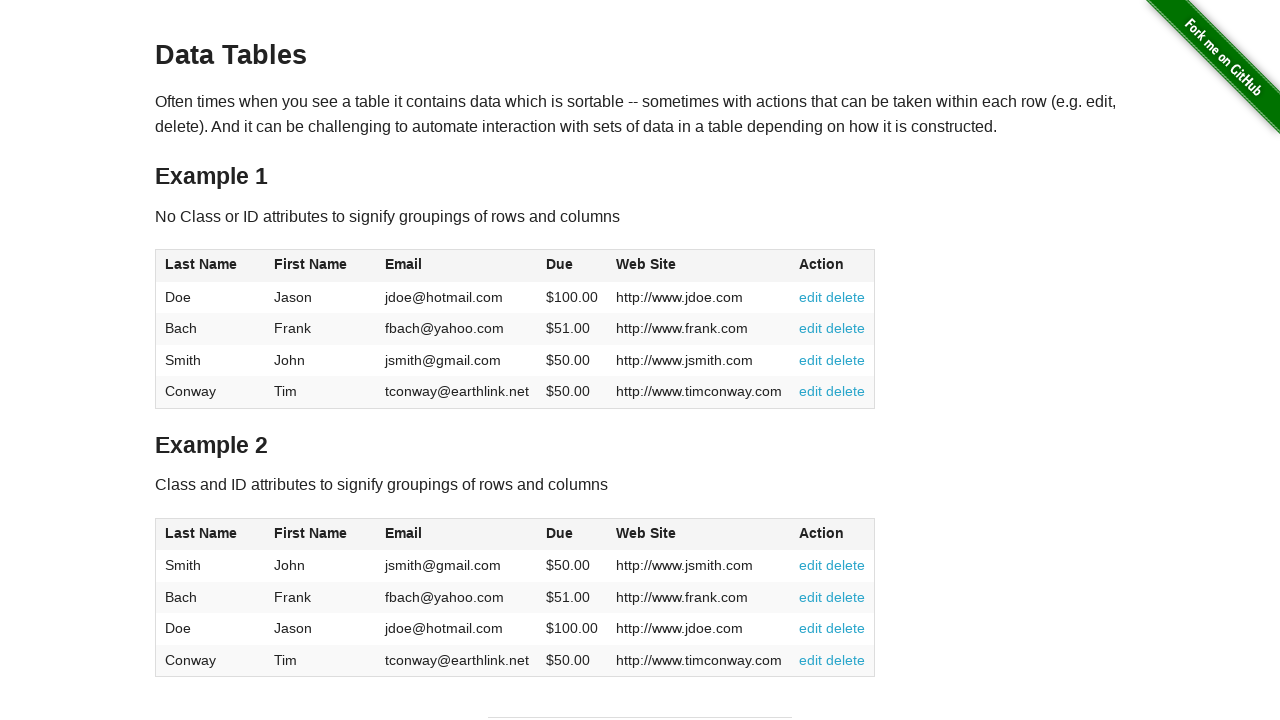

Waited for Due column cells to load after sorting
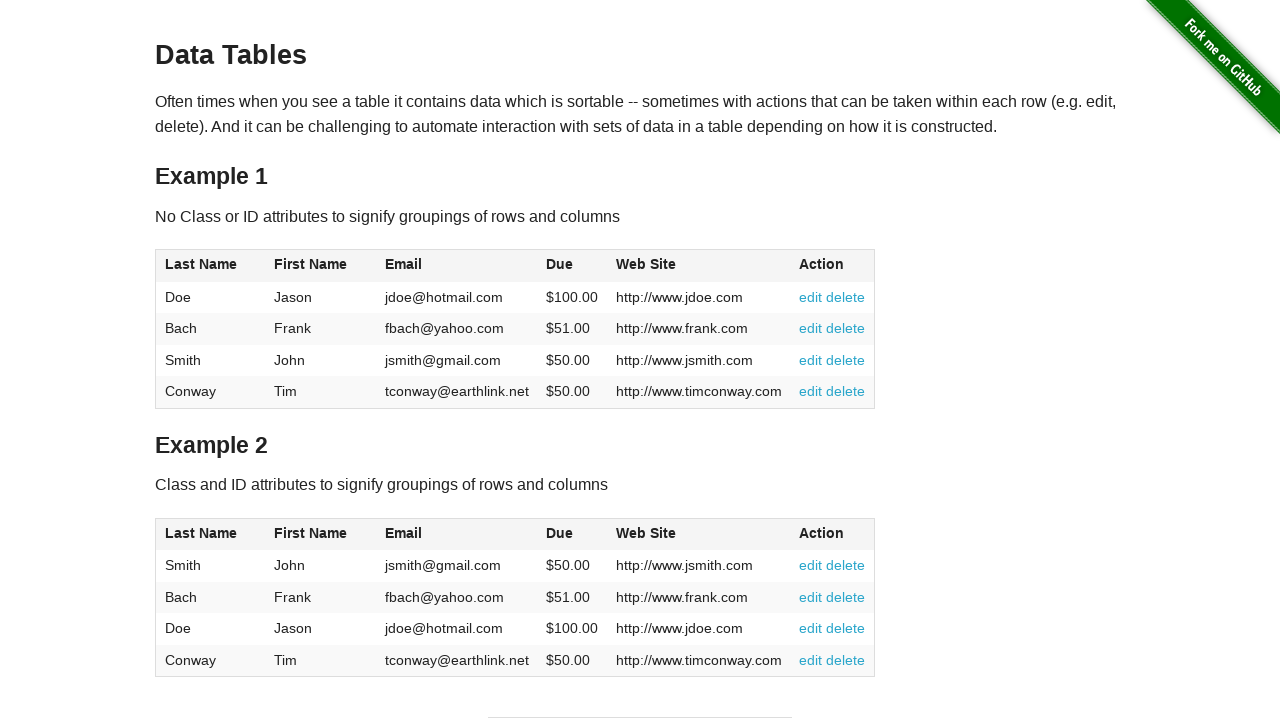

Retrieved all Due column cell elements
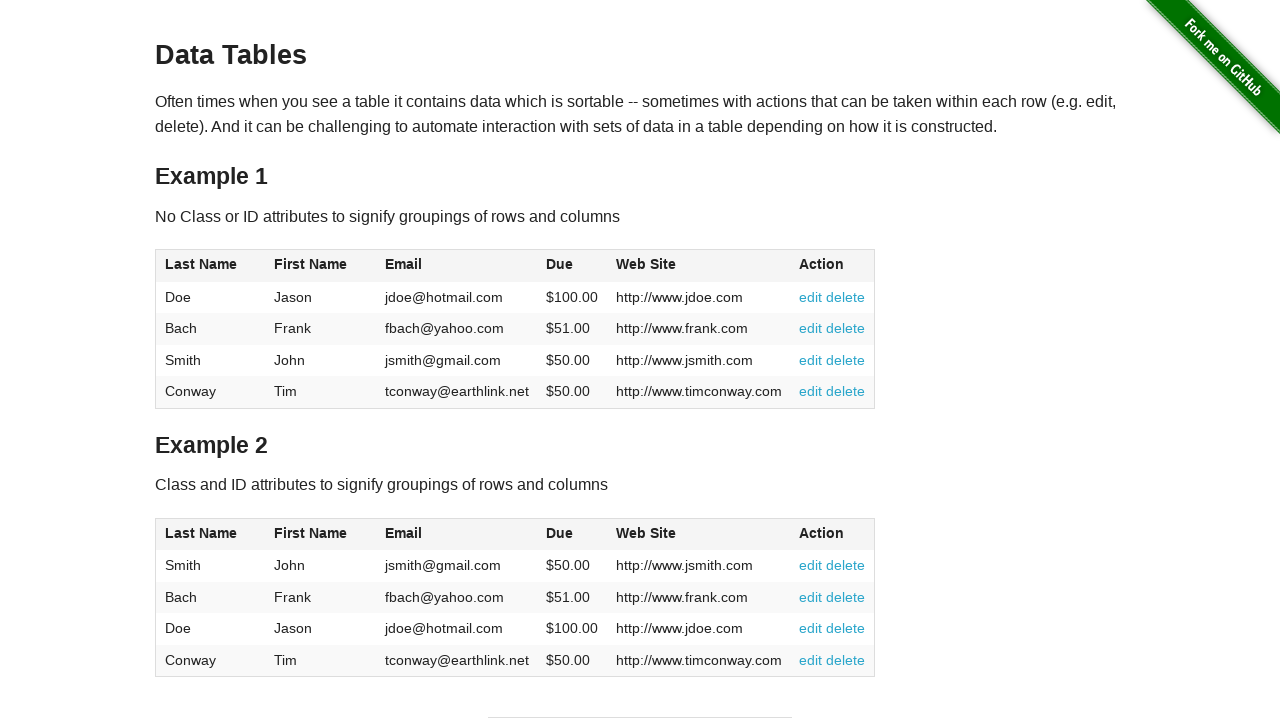

Extracted and converted Due column values to floats
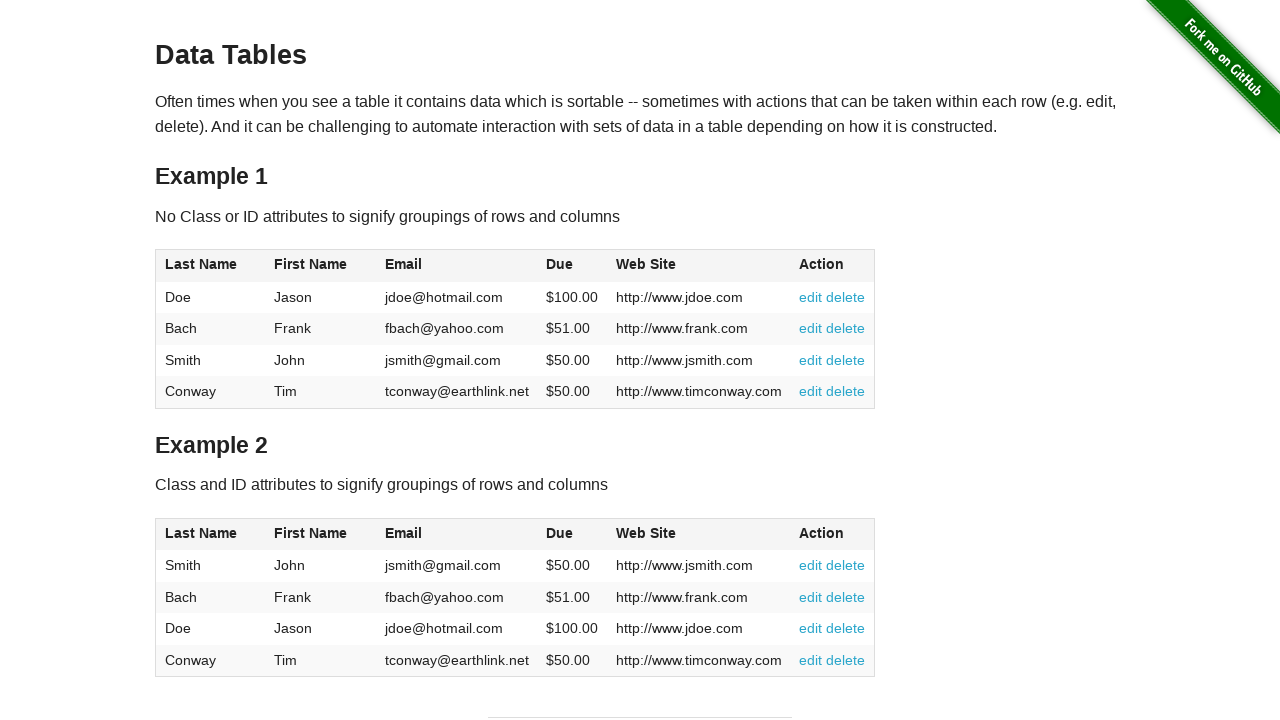

Verified Due column is sorted in descending order
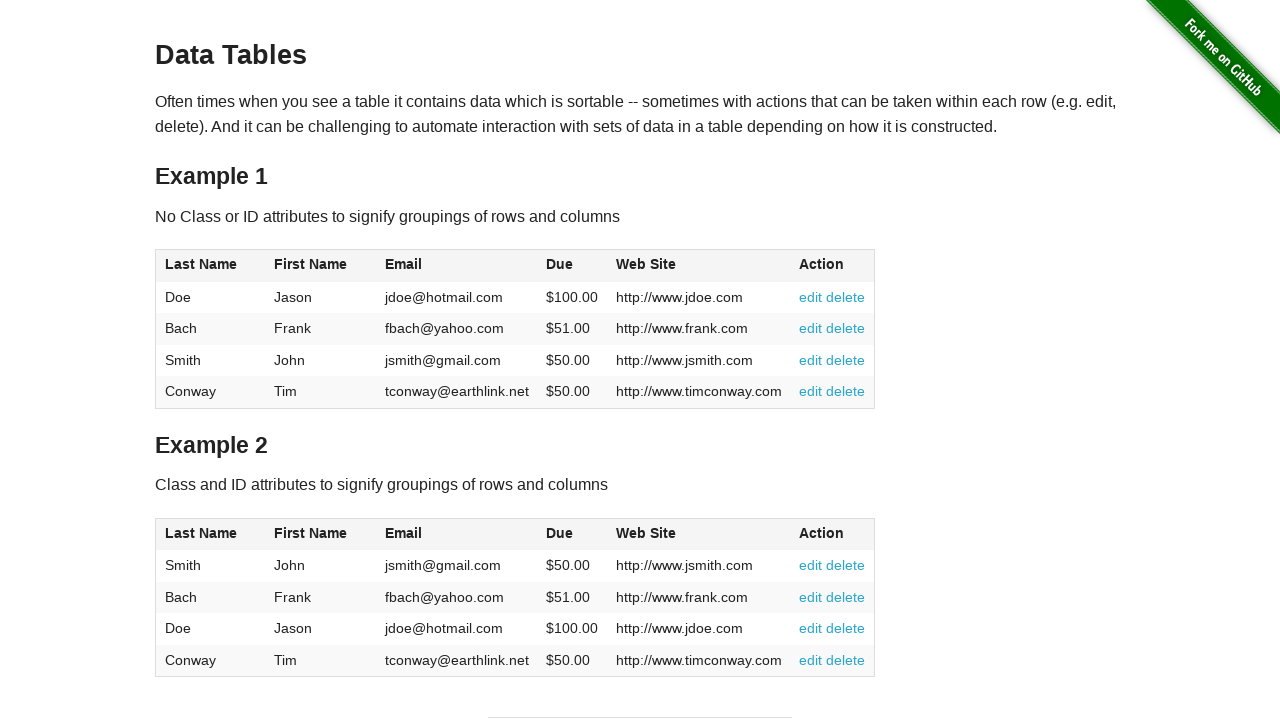

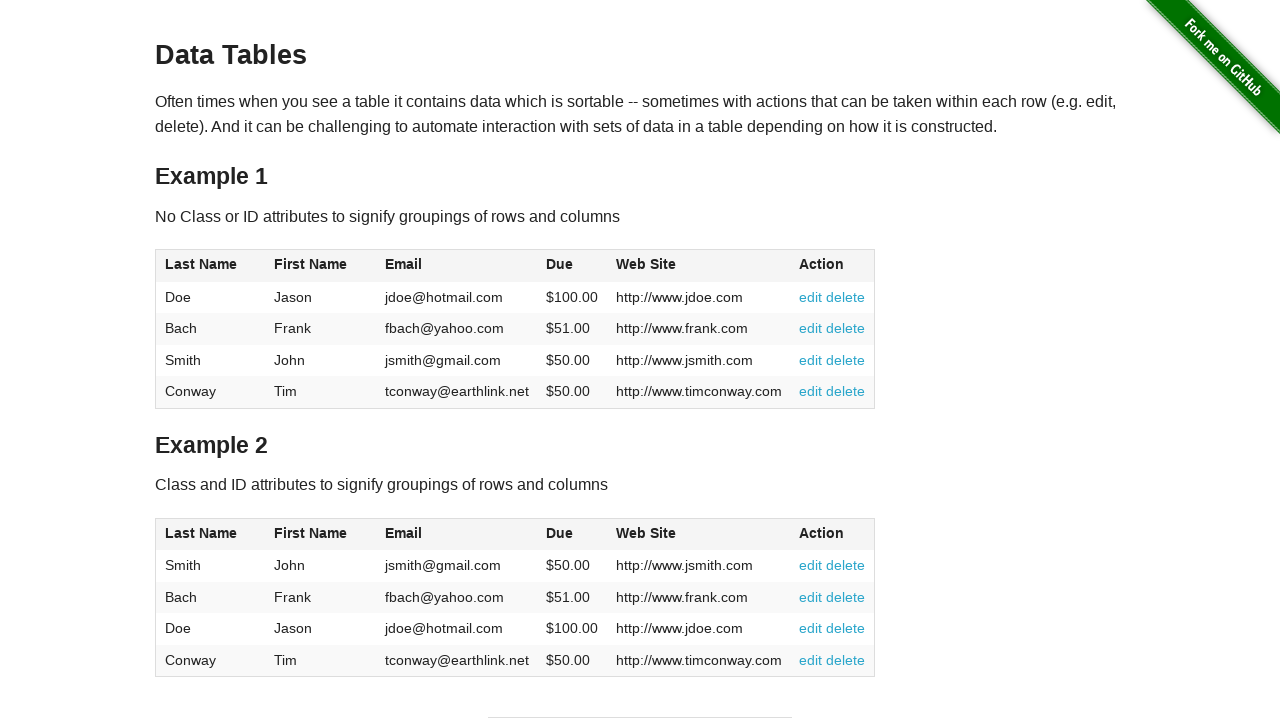